Tests the bank registration form by filling in all required fields including personal information, address, and account credentials, then submitting the form

Starting URL: https://parabank.parasoft.com/parabank/register.htm

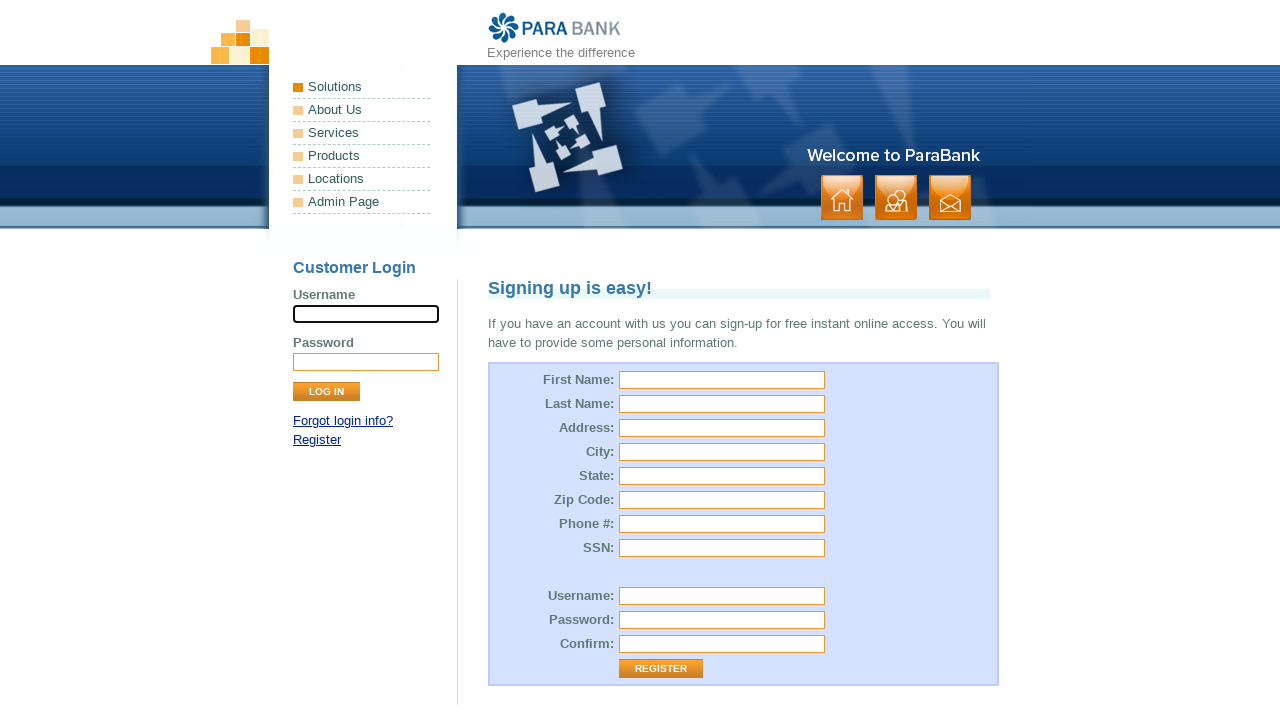

Filled first name field with 'Prakash' on #customer\.firstName
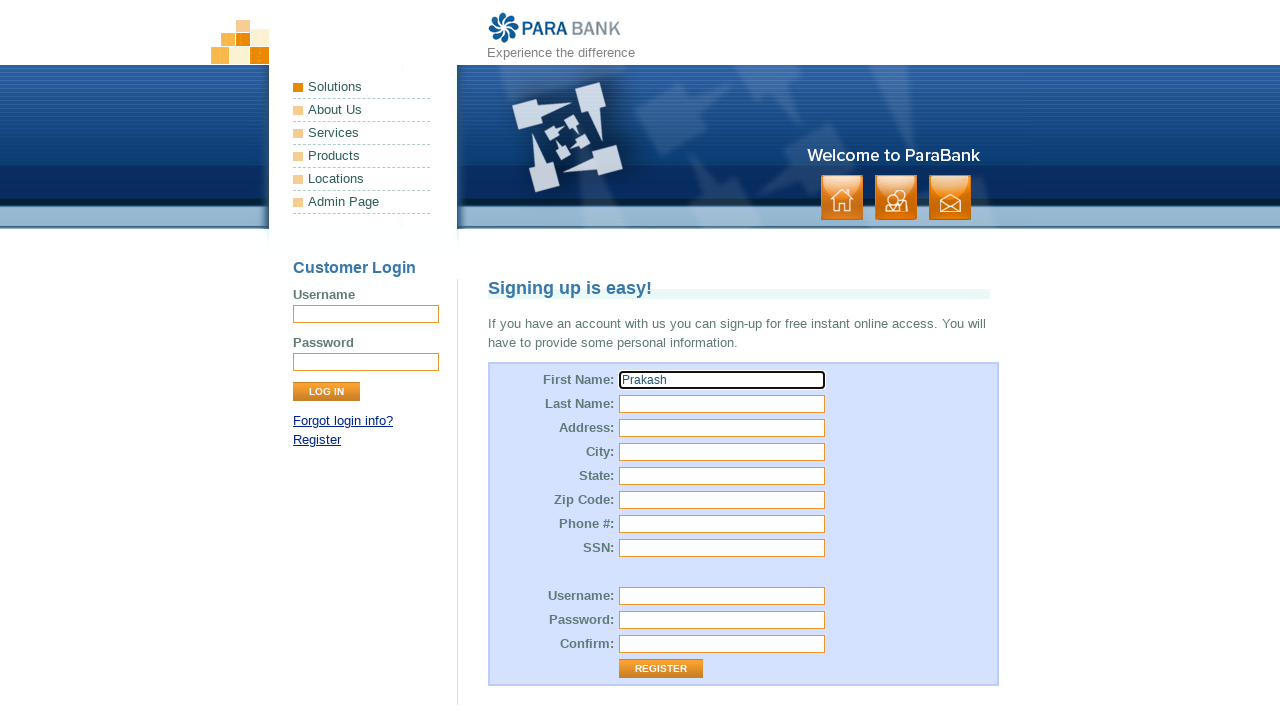

Filled last name field with 'Prakash' on #customer\.lastName
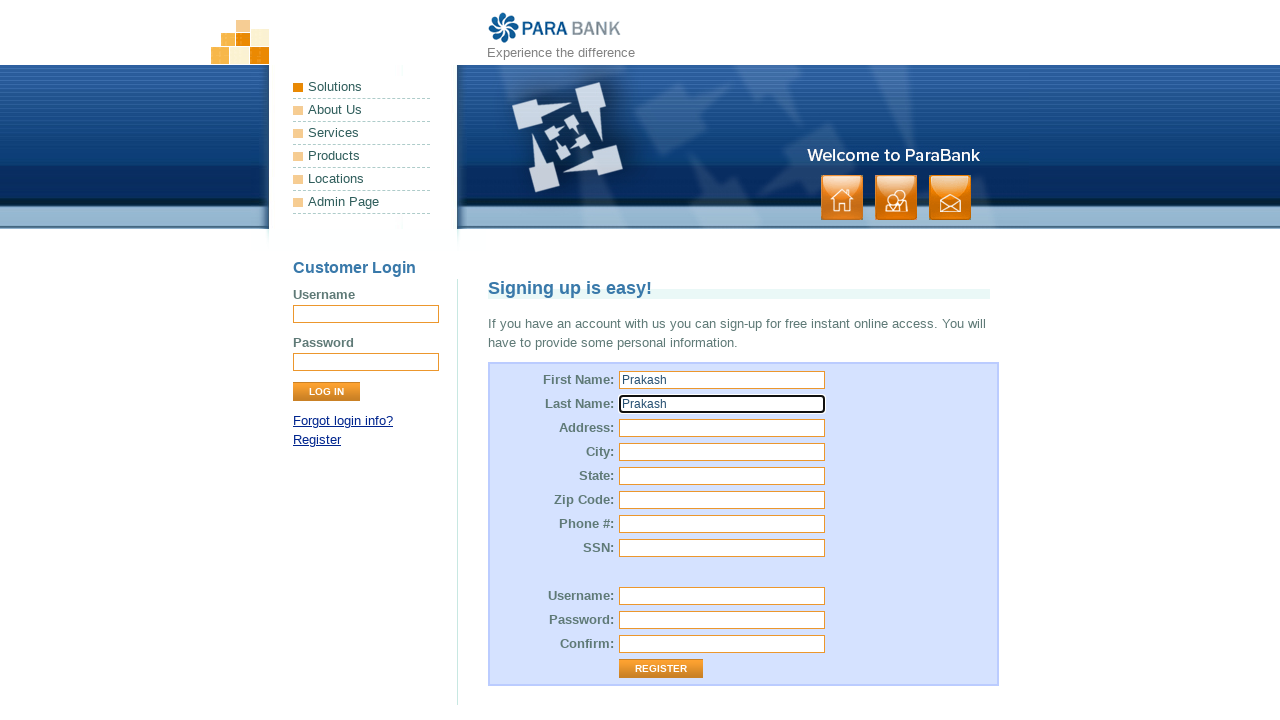

Filled street address field with 'No:15, Poes Garden, Chennai-77' on #customer\.address\.street
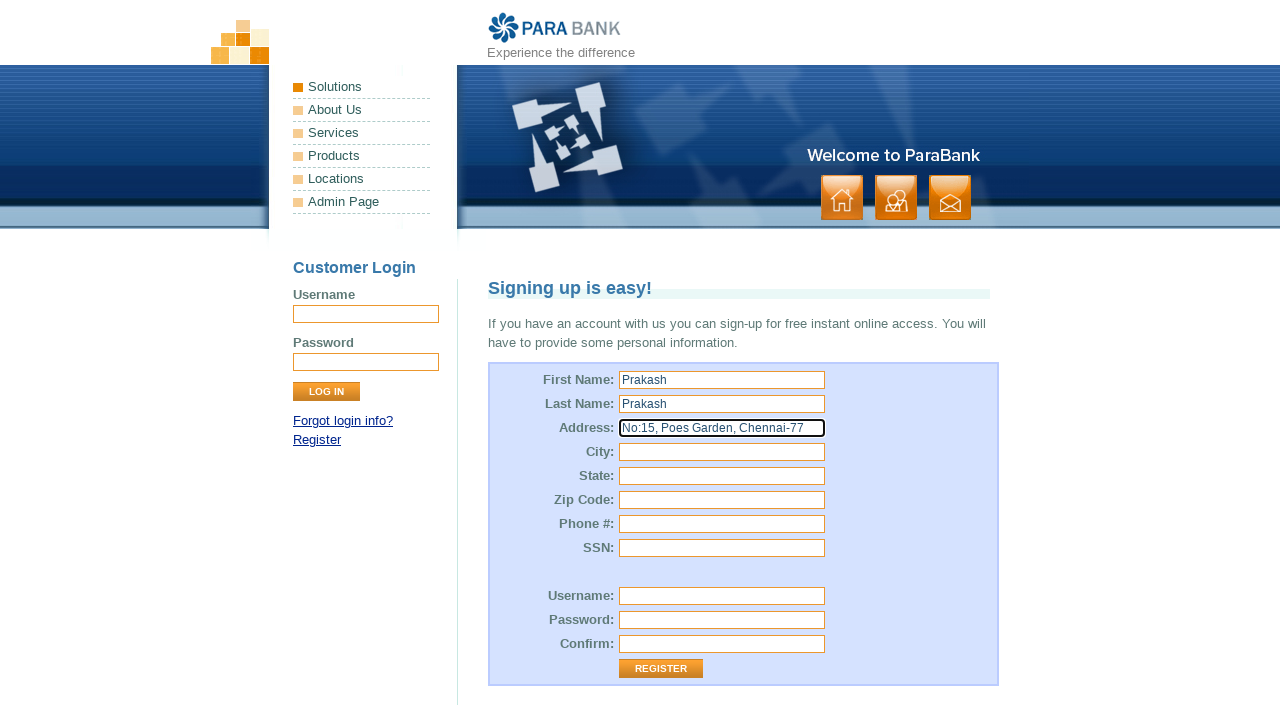

Filled city field with 'Chennai' on #customer\.address\.city
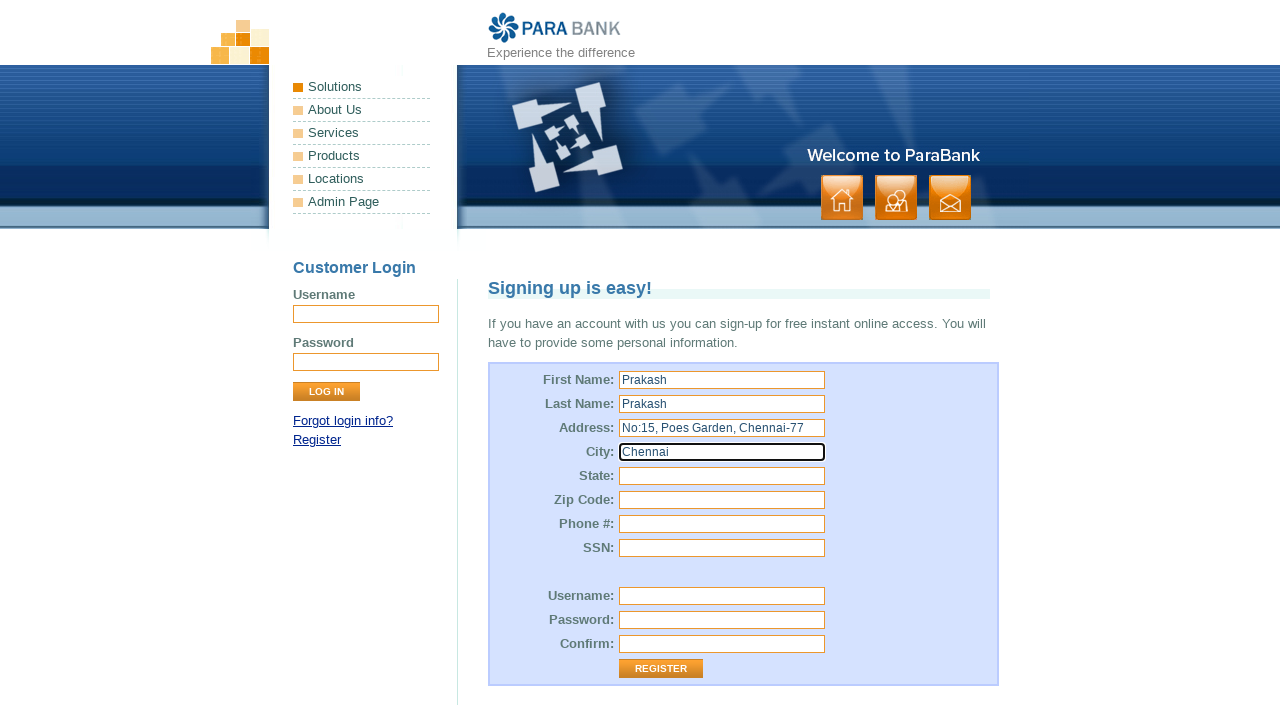

Filled state field with 'Tamil Nadu' on #customer\.address\.state
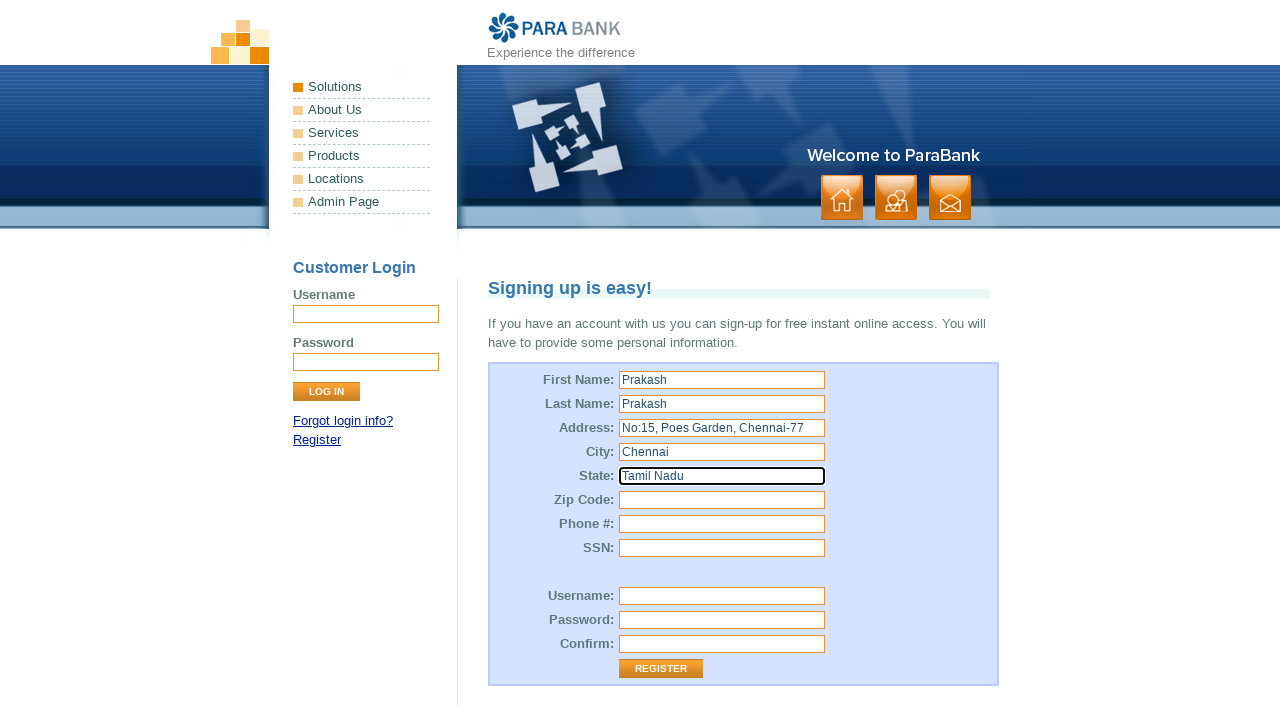

Filled zip code field with '600064' on #customer\.address\.zipCode
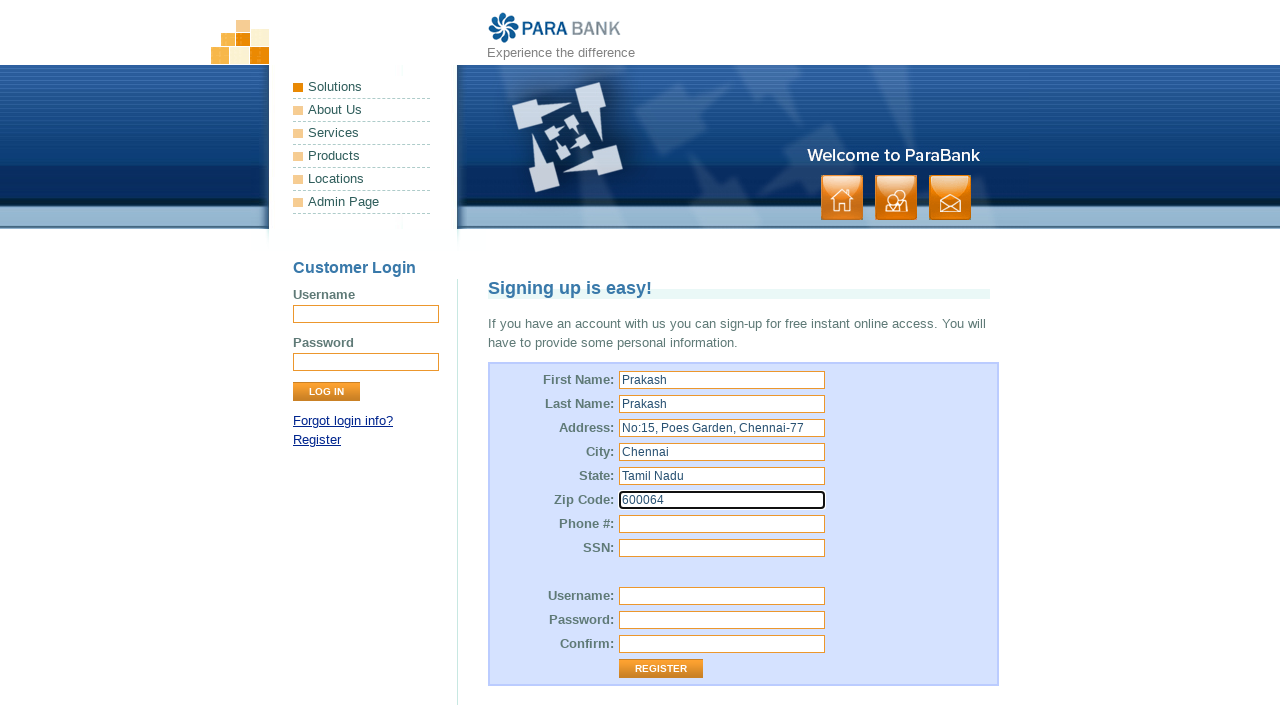

Filled phone number field with '8610368086' on #customer\.phoneNumber
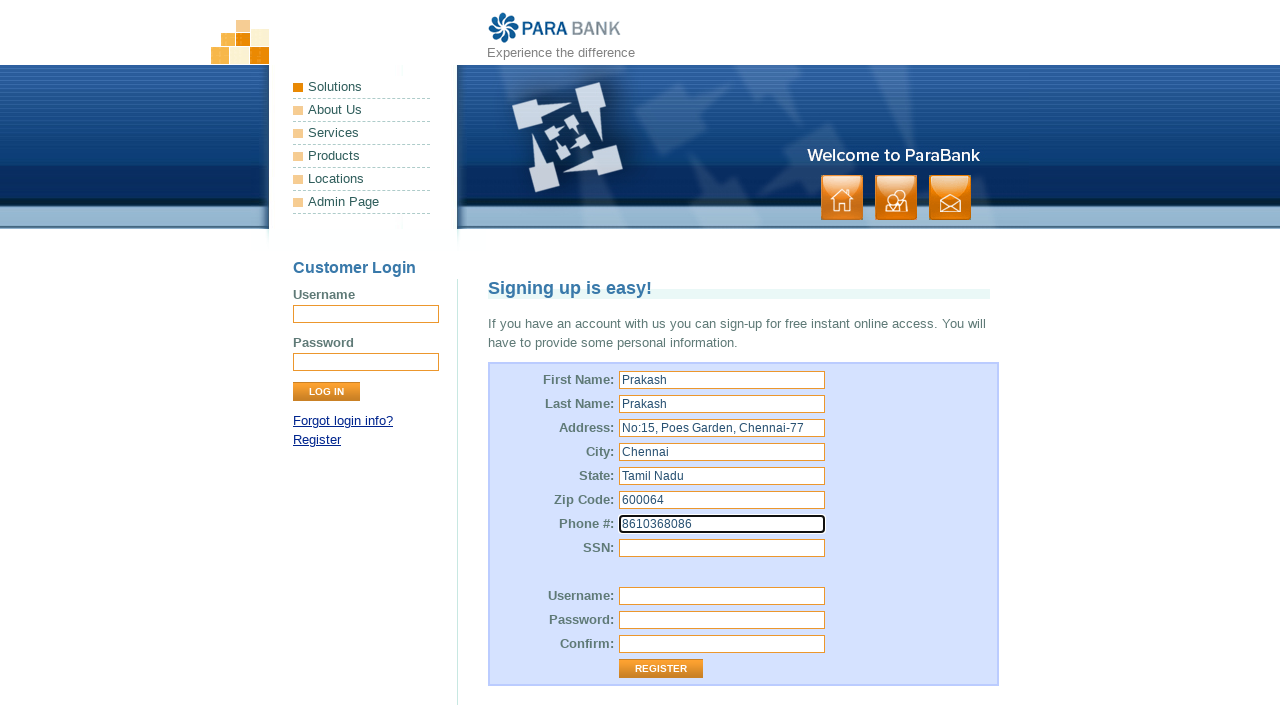

Filled SSN field with '758964' on #customer\.ssn
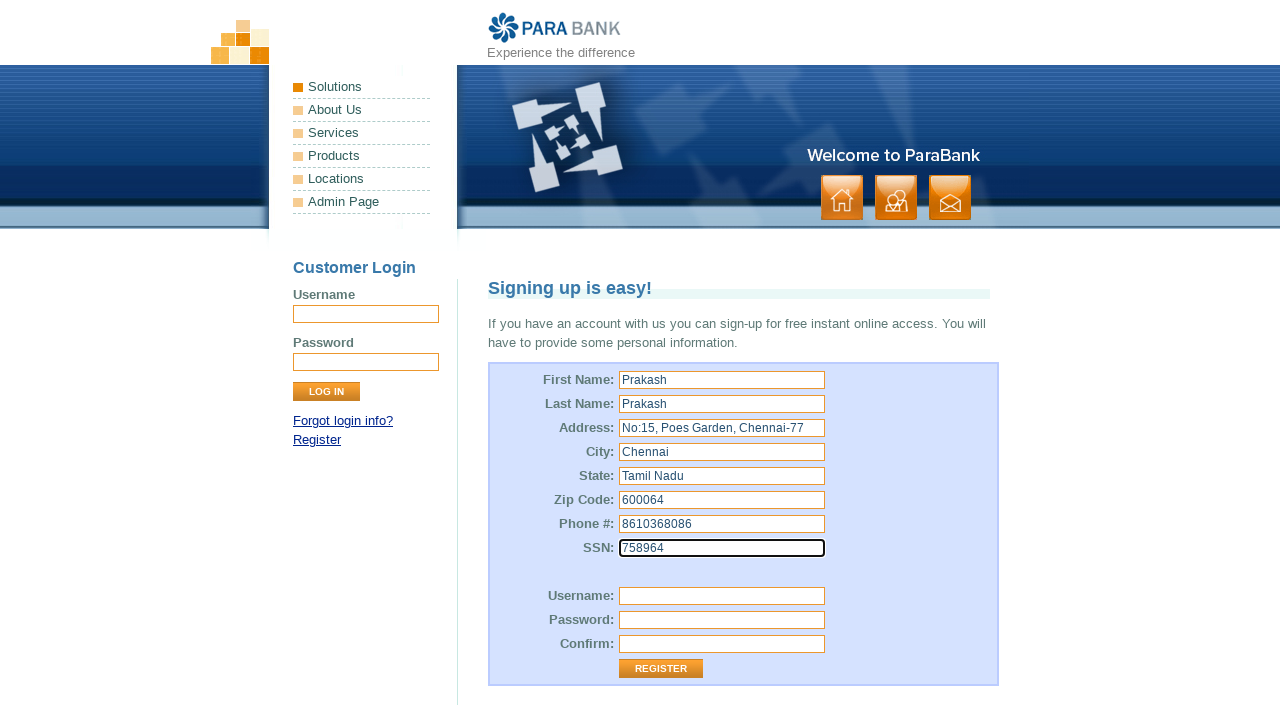

Filled username field with 'Prakash97' on #customer\.username
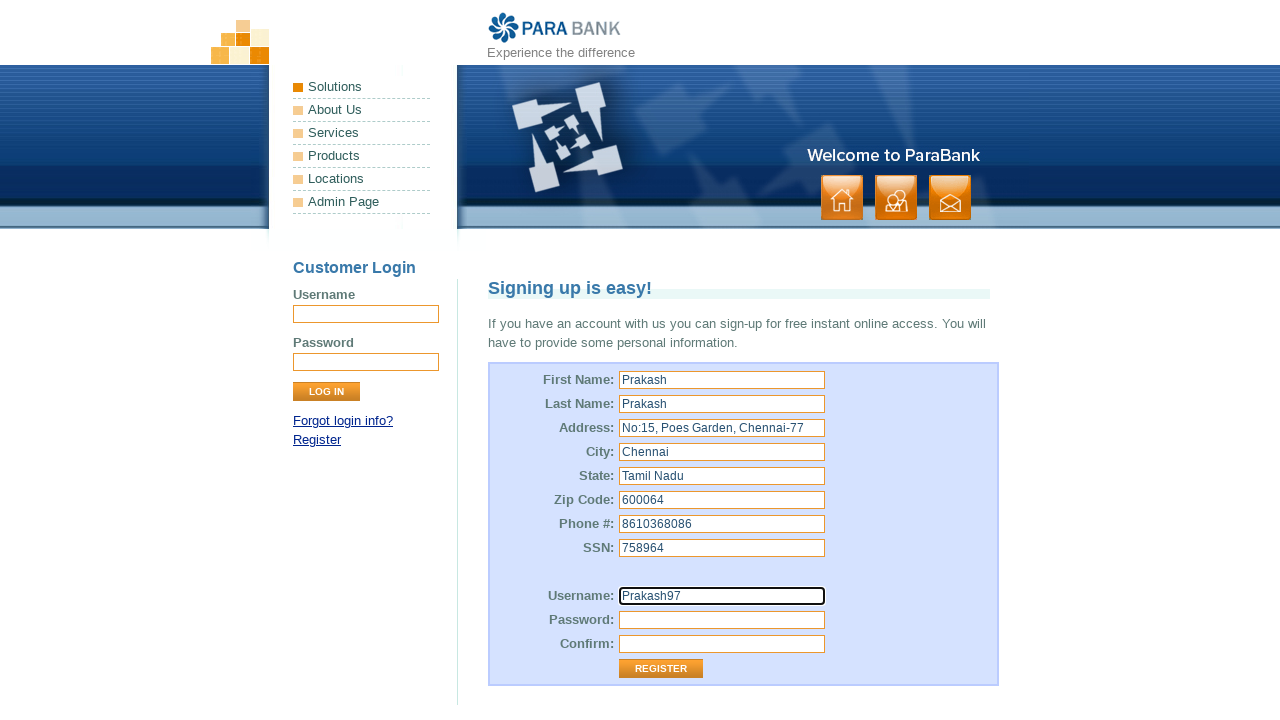

Filled password field with '123456' on #customer\.password
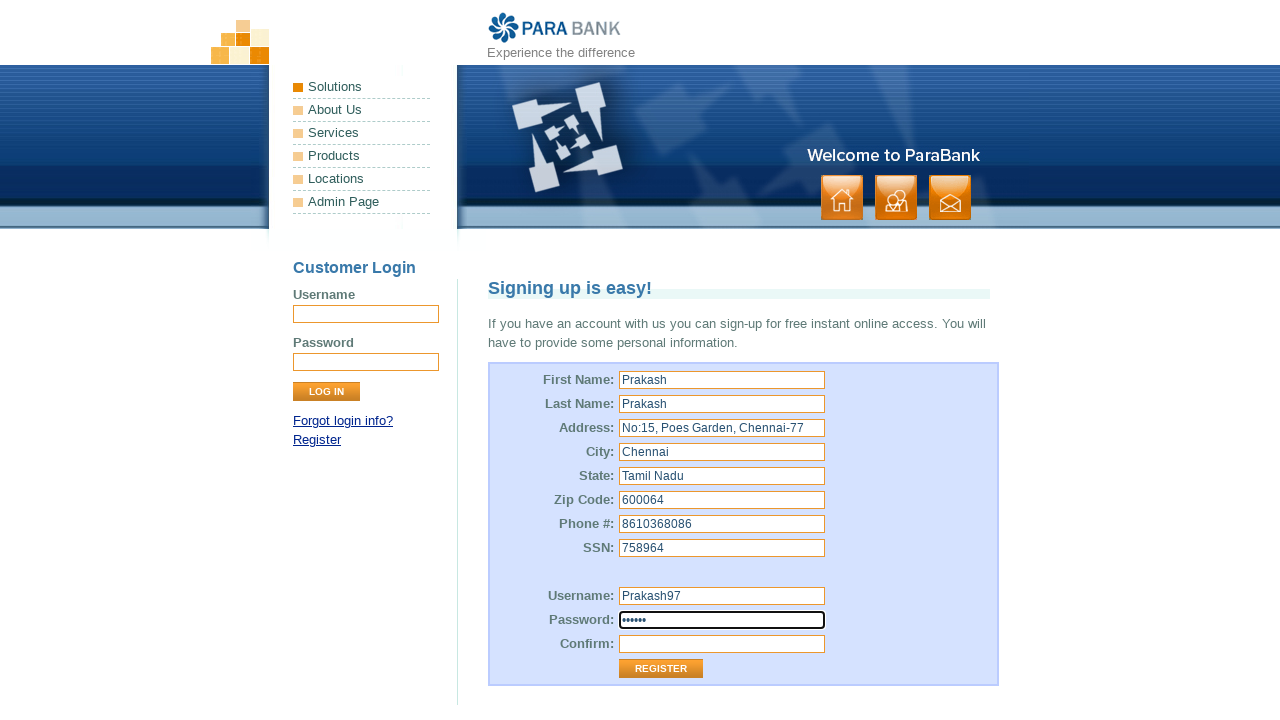

Filled repeated password field with '123456' on #repeatedPassword
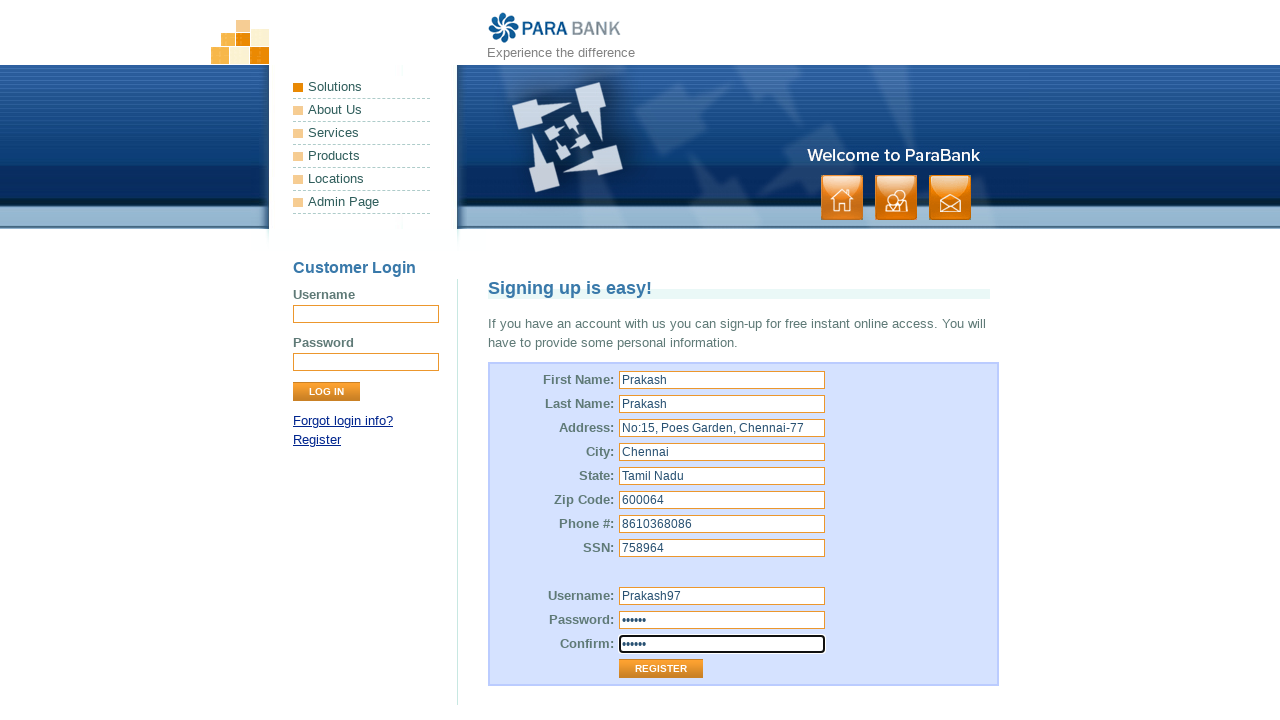

Clicked register button to submit the form at (896, 198) on .button
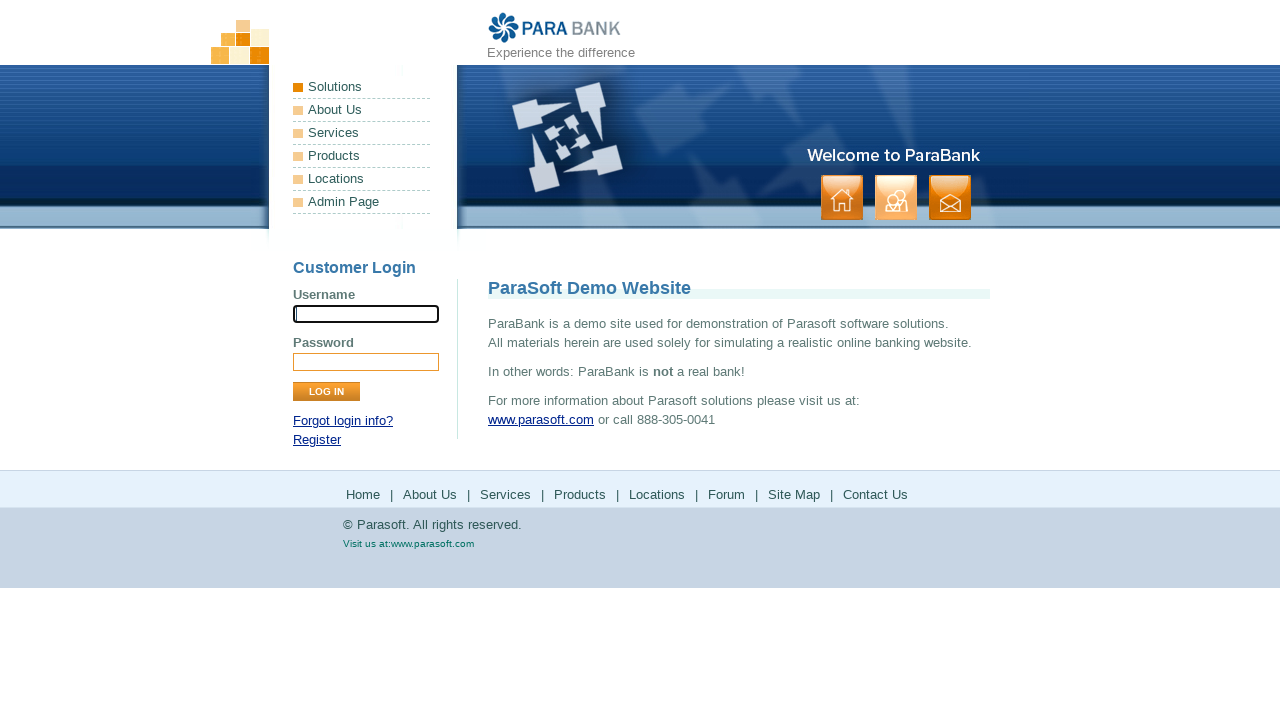

Waited 1000ms for registration to complete
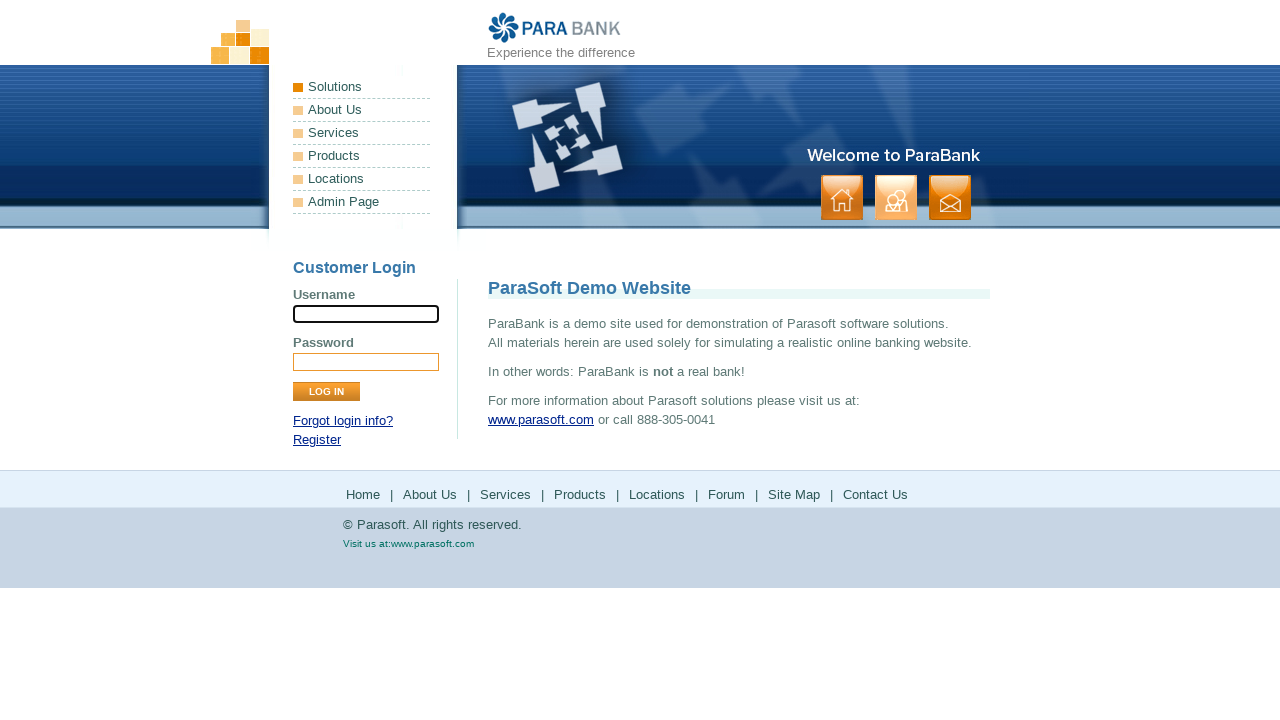

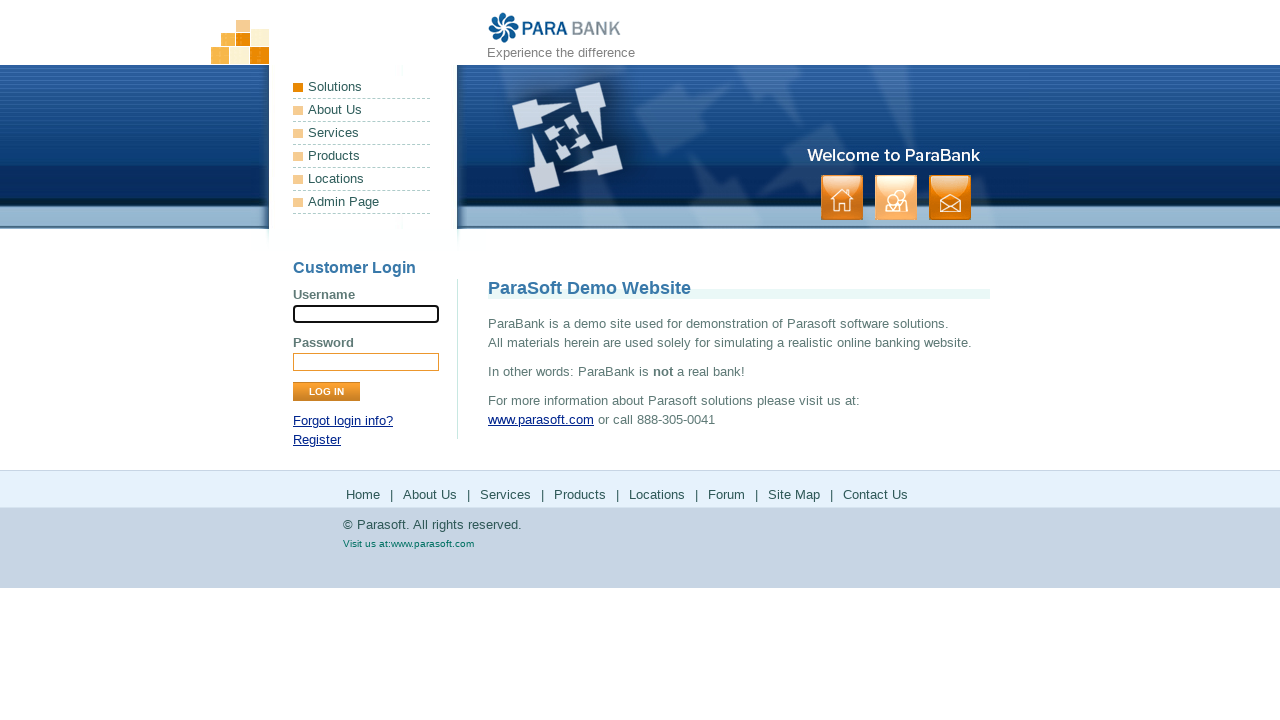